Navigates to Terra Bella Flowers website, finds and clicks on an "All Products" or "Shop All" link, then waits for product cards to load on the products page.

Starting URL: https://www.terrabellaflowers.com

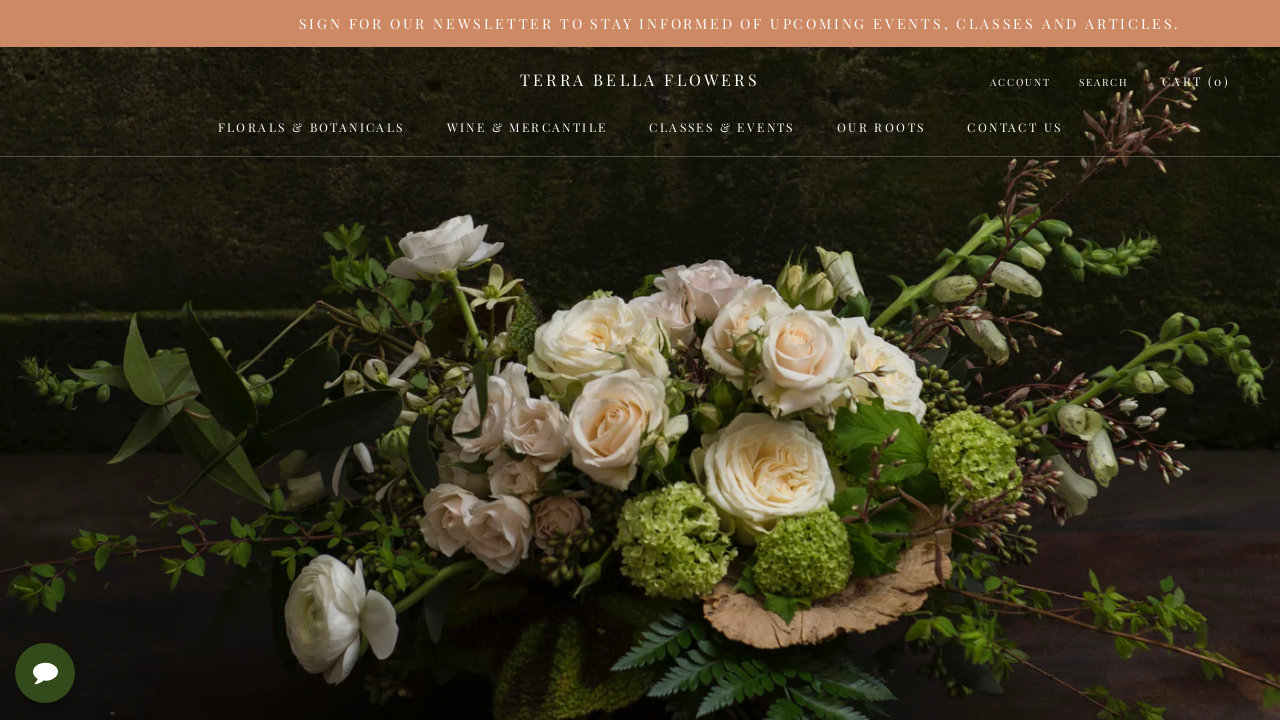

Waited for page DOM to load
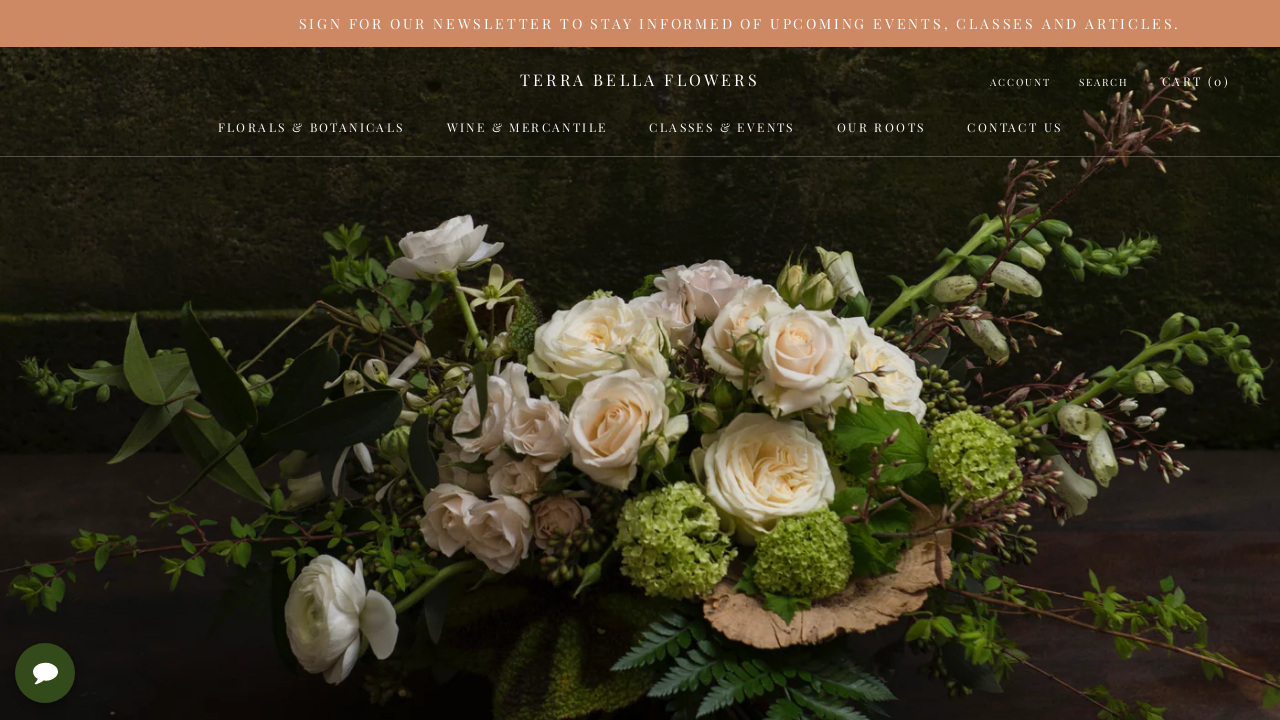

Waited 3 seconds for page content to render
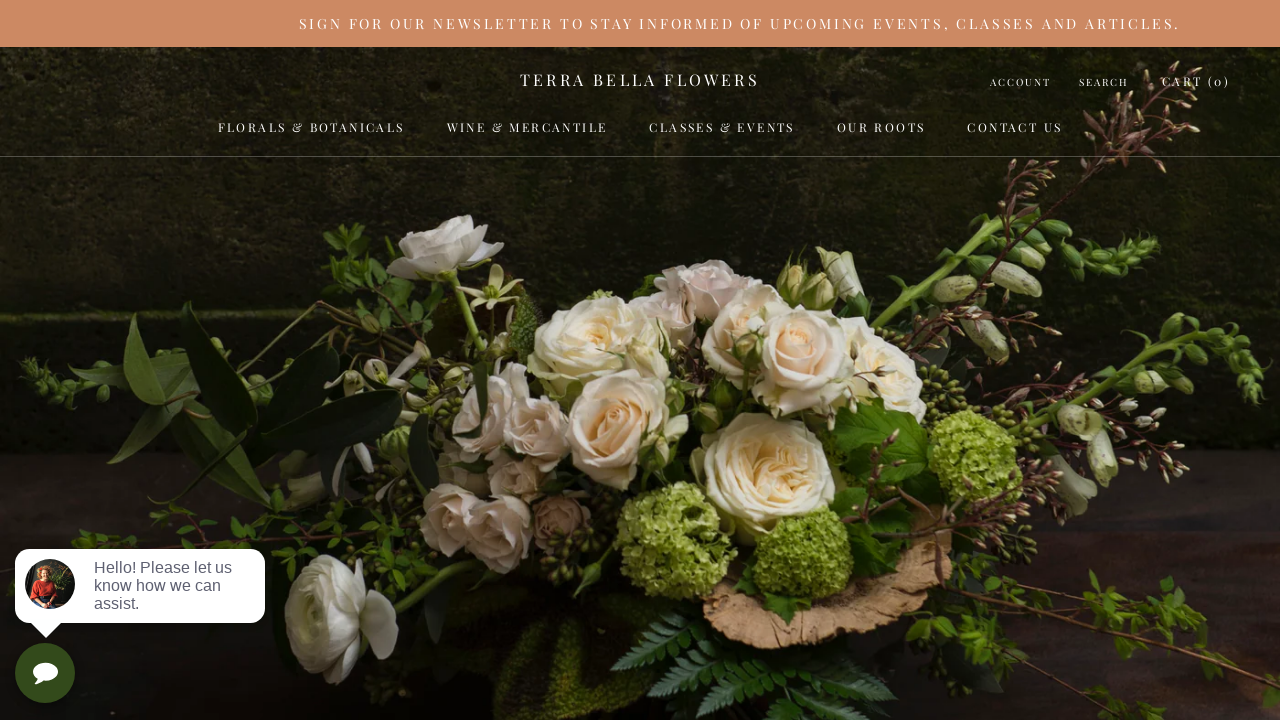

Clicked on 'All Products' or 'Shop All' link using selector: a:text-matches('all products', 'i') at (640, 361) on a:text-matches('all products', 'i') >> nth=0
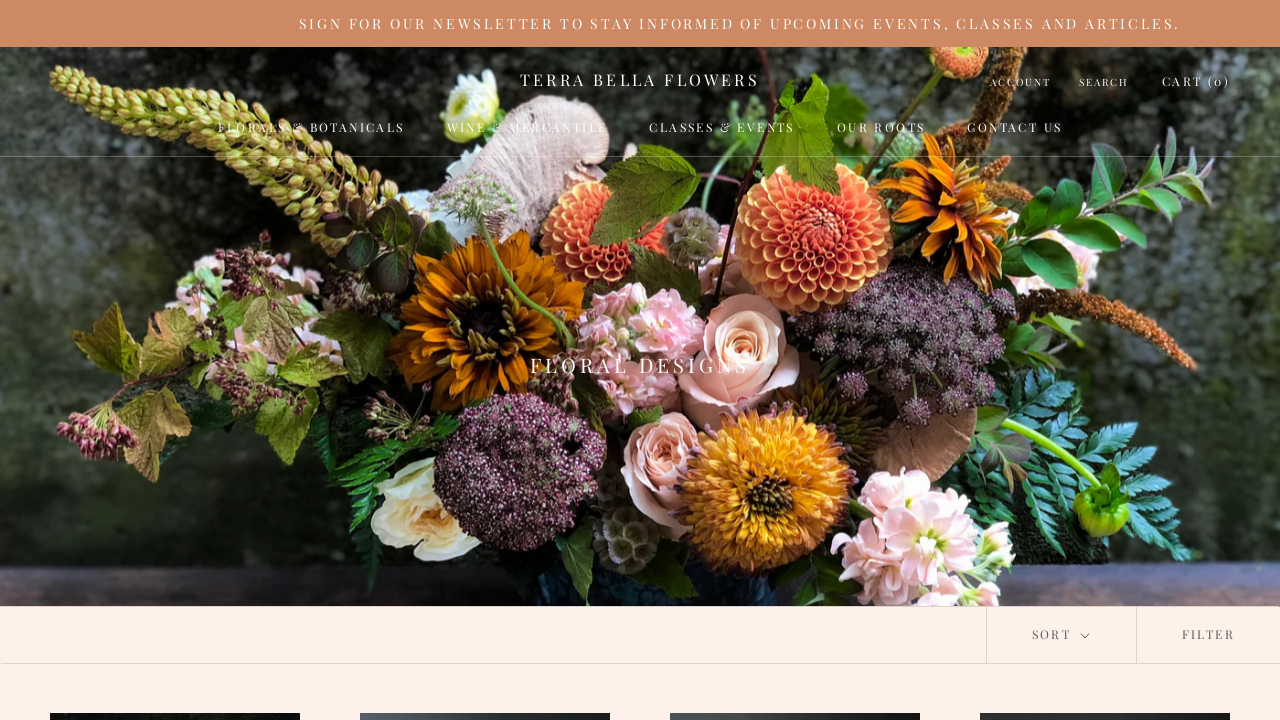

Waited for products page DOM to load
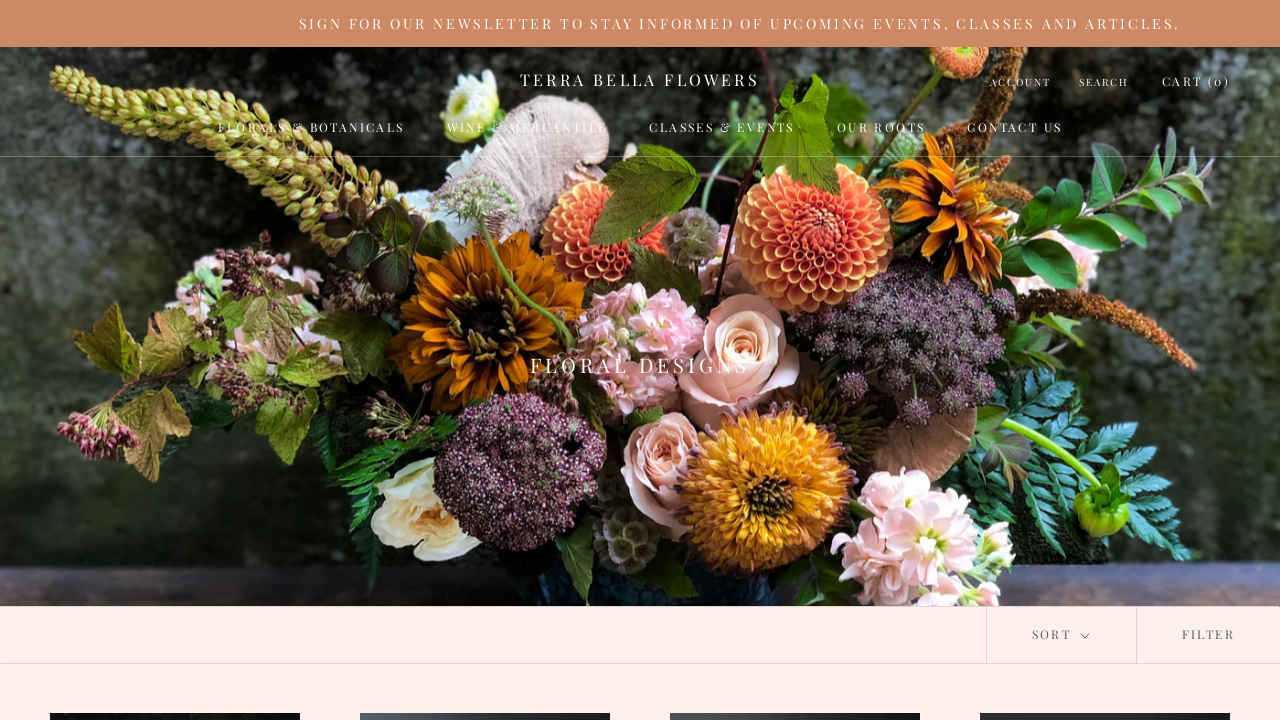

Waited 3 seconds for product cards to render
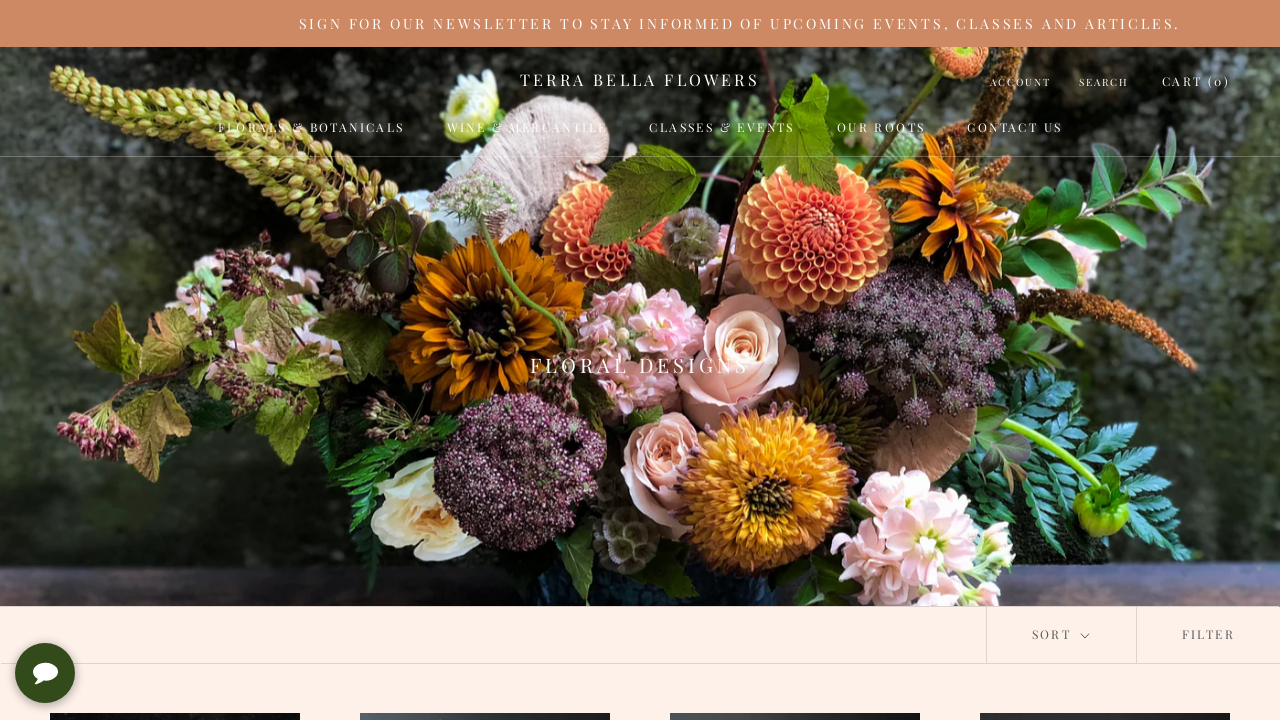

Product cards loaded using selector: .ProductItem
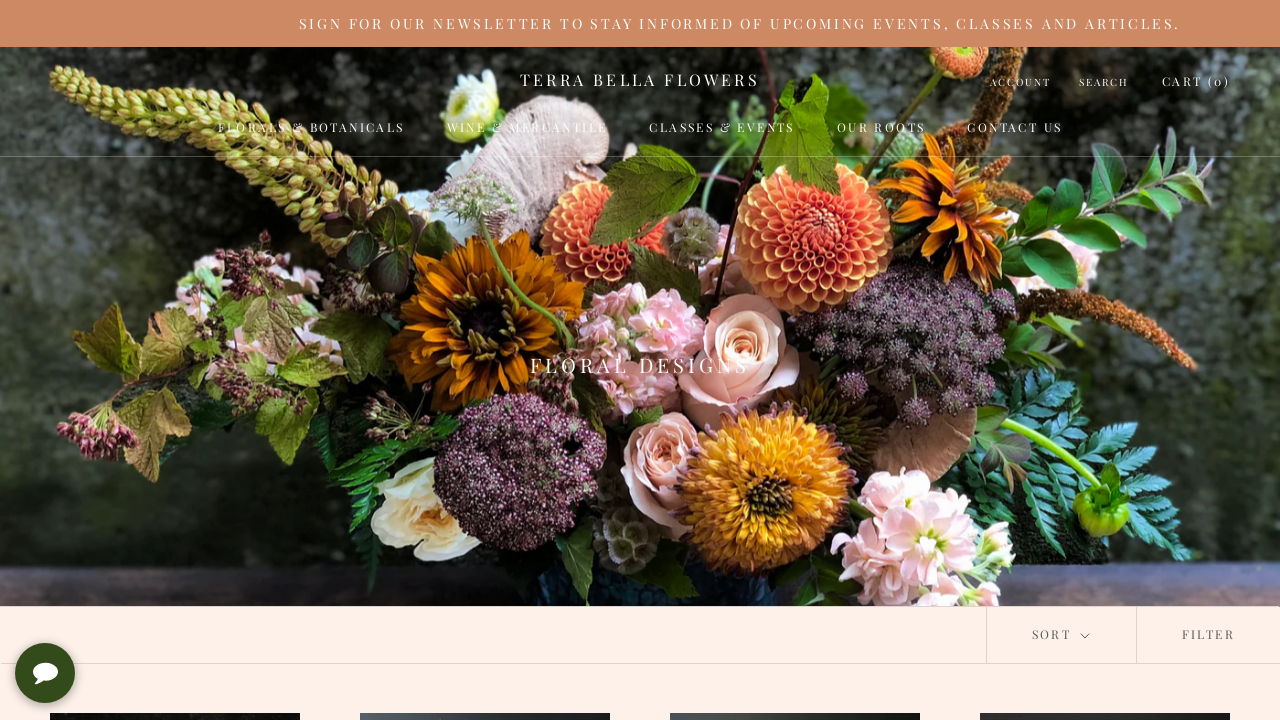

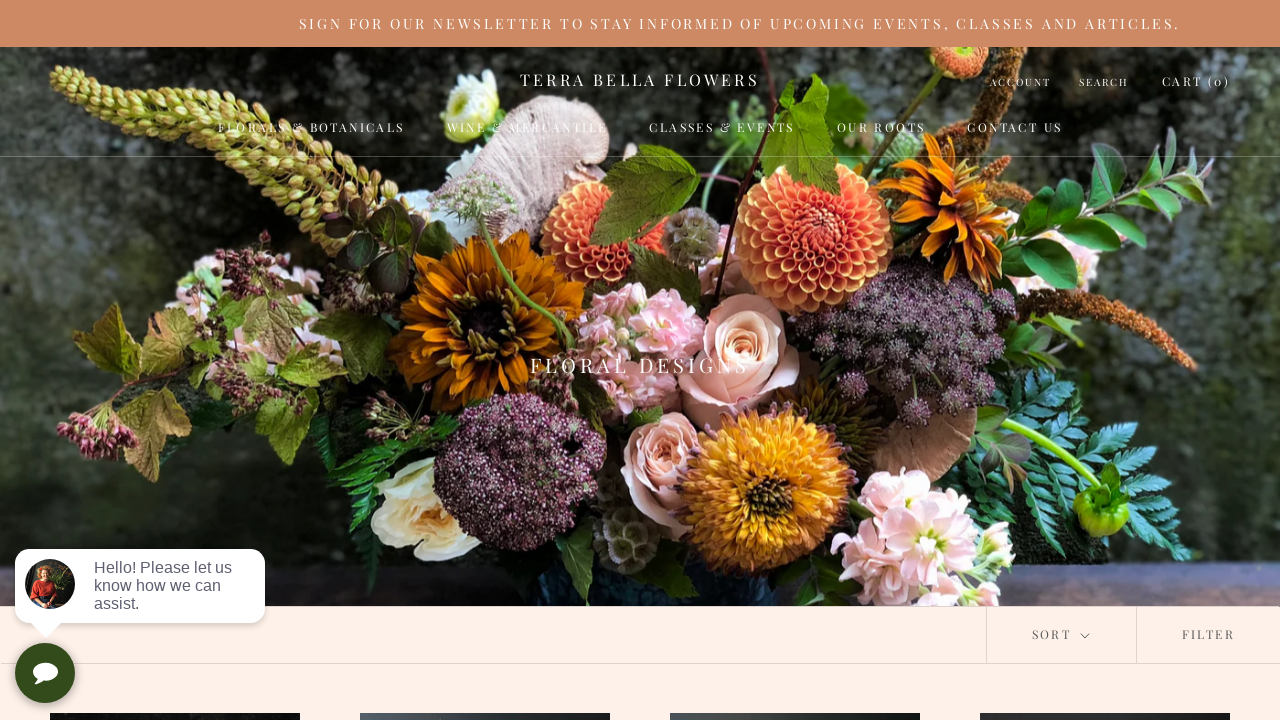